Navigates to a website and sets the viewport size, verifying the page loads correctly

Starting URL: https://www.babayigit.net

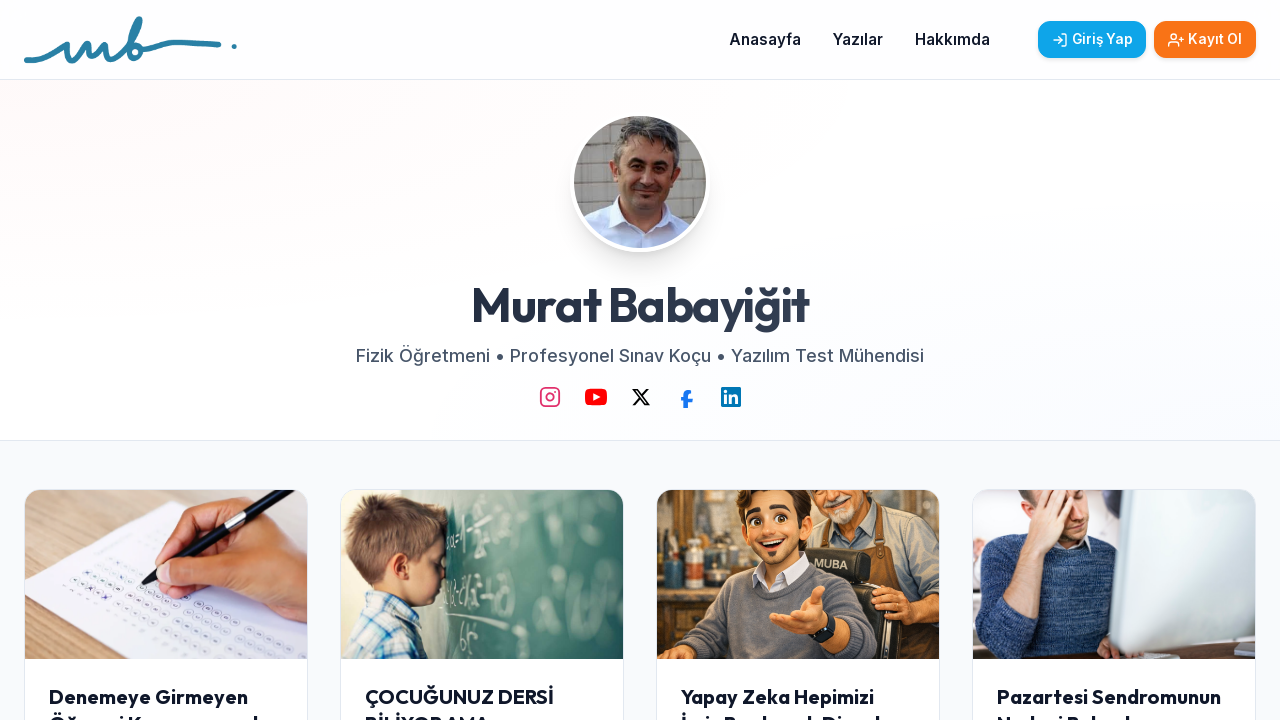

Set viewport size to 1920x917
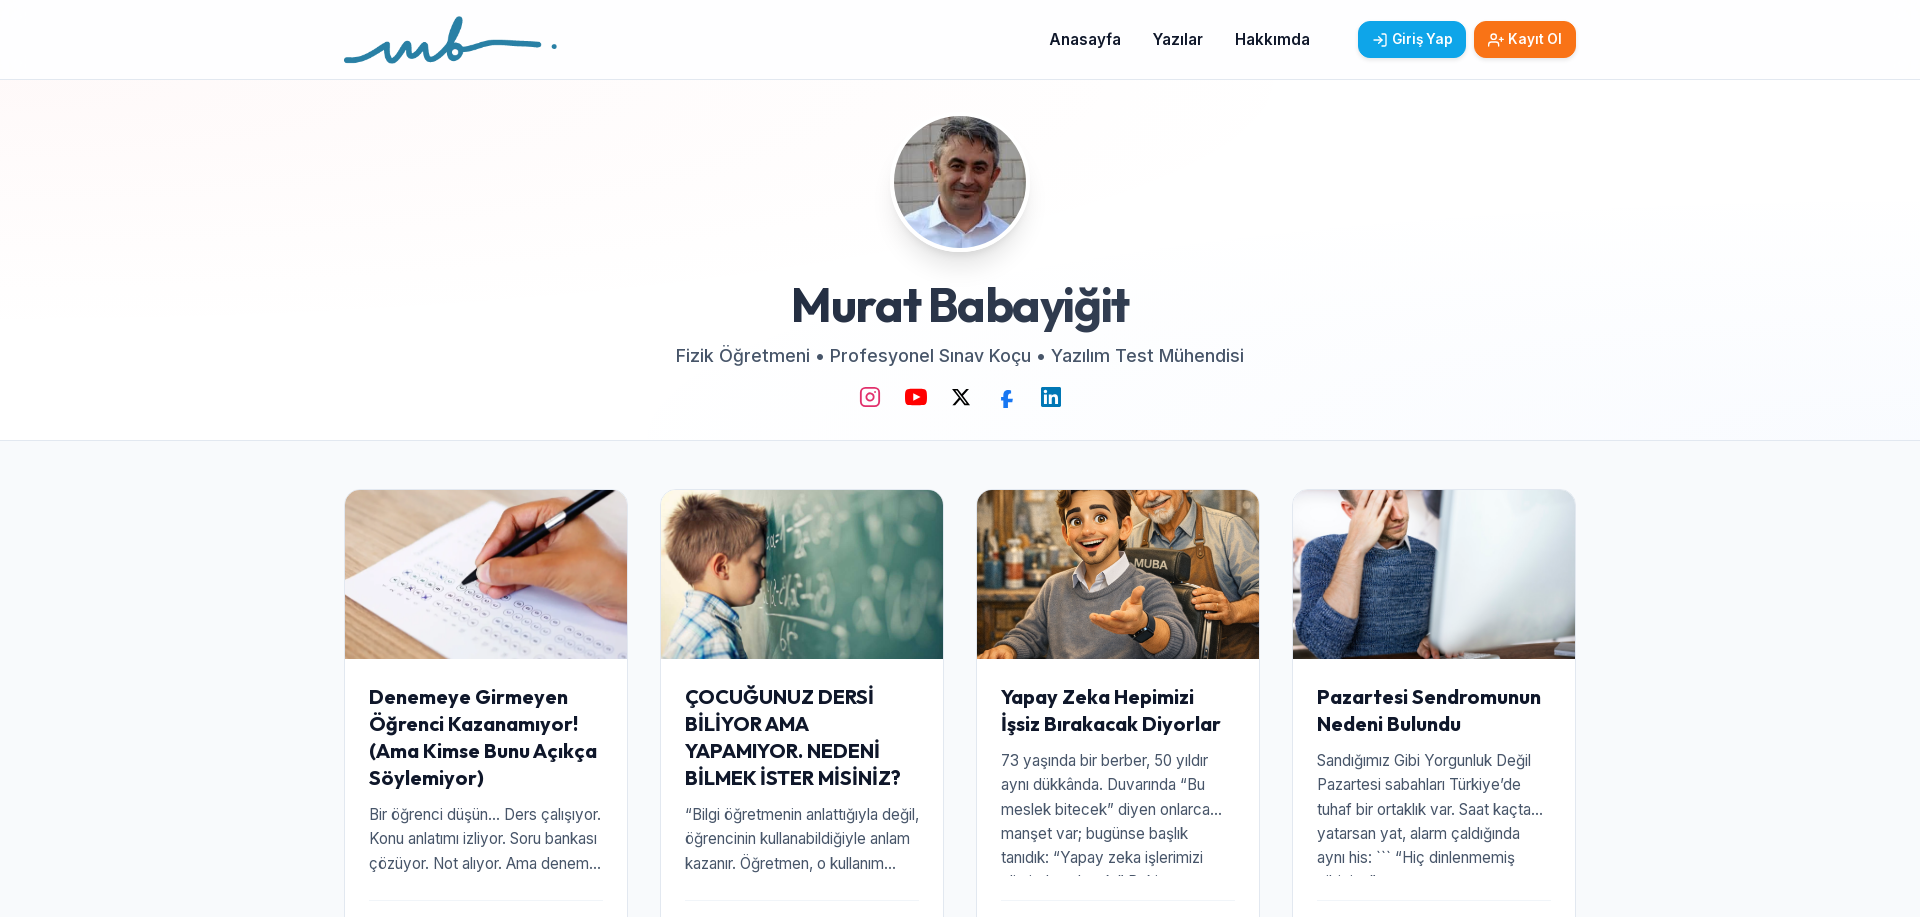

Page loaded with domcontentloaded state
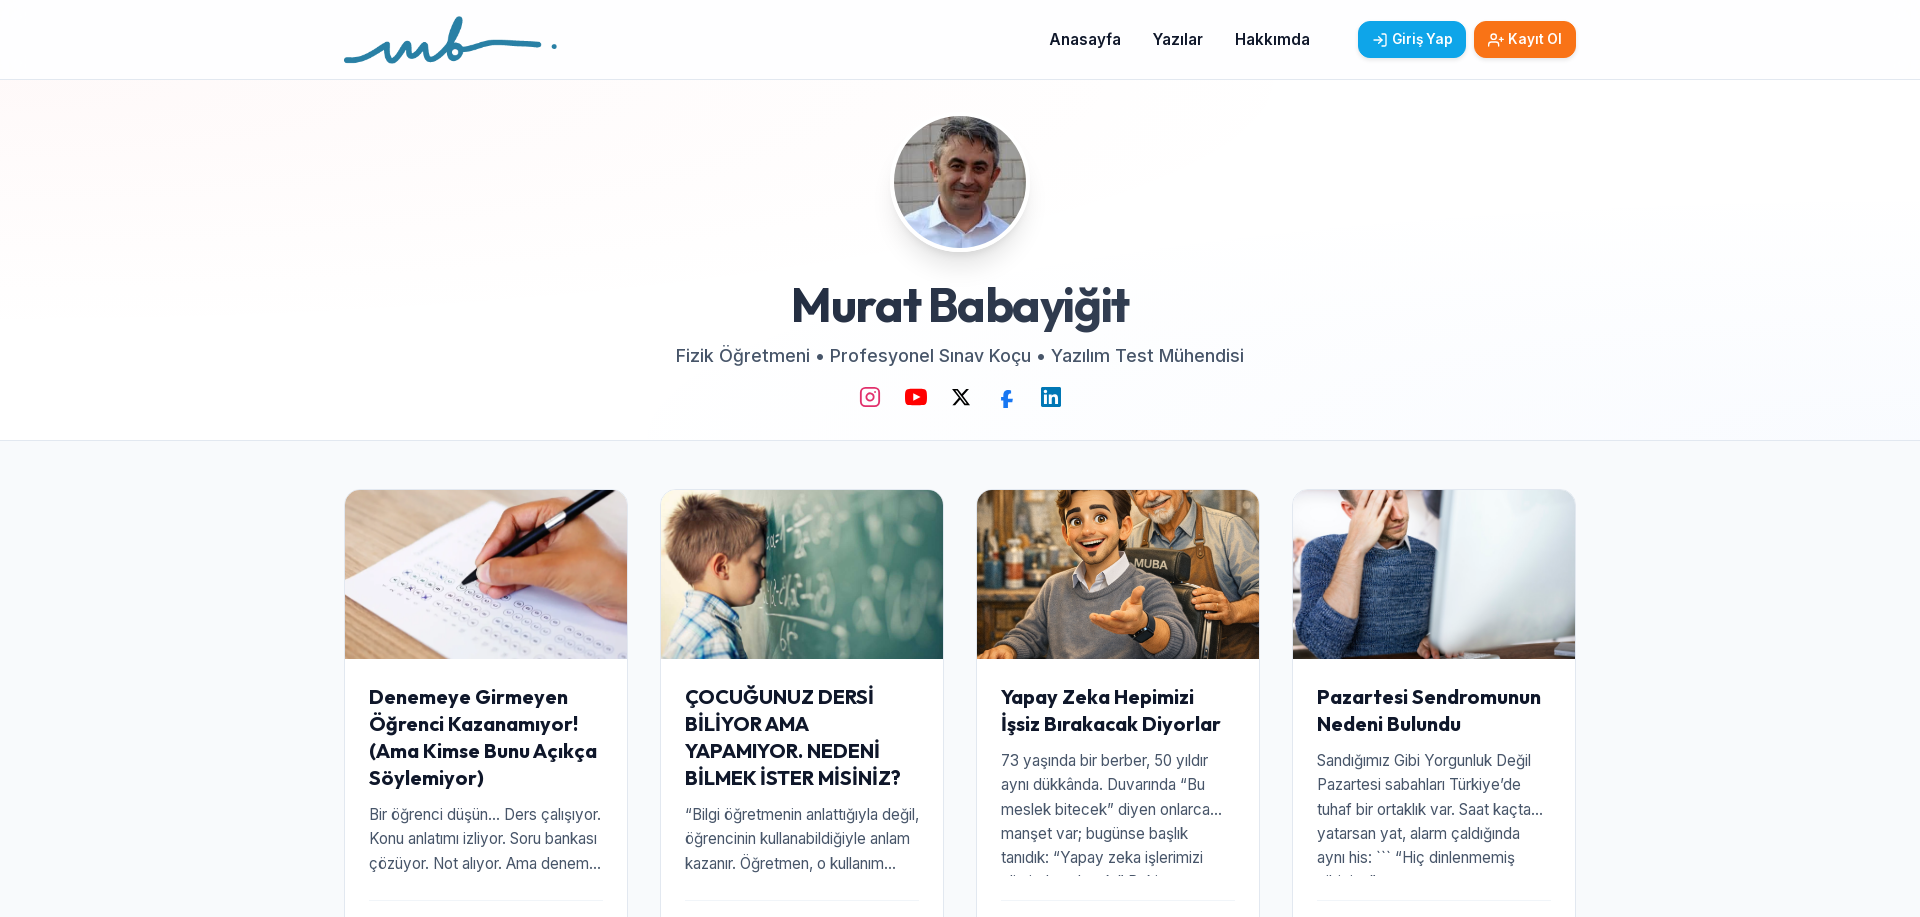

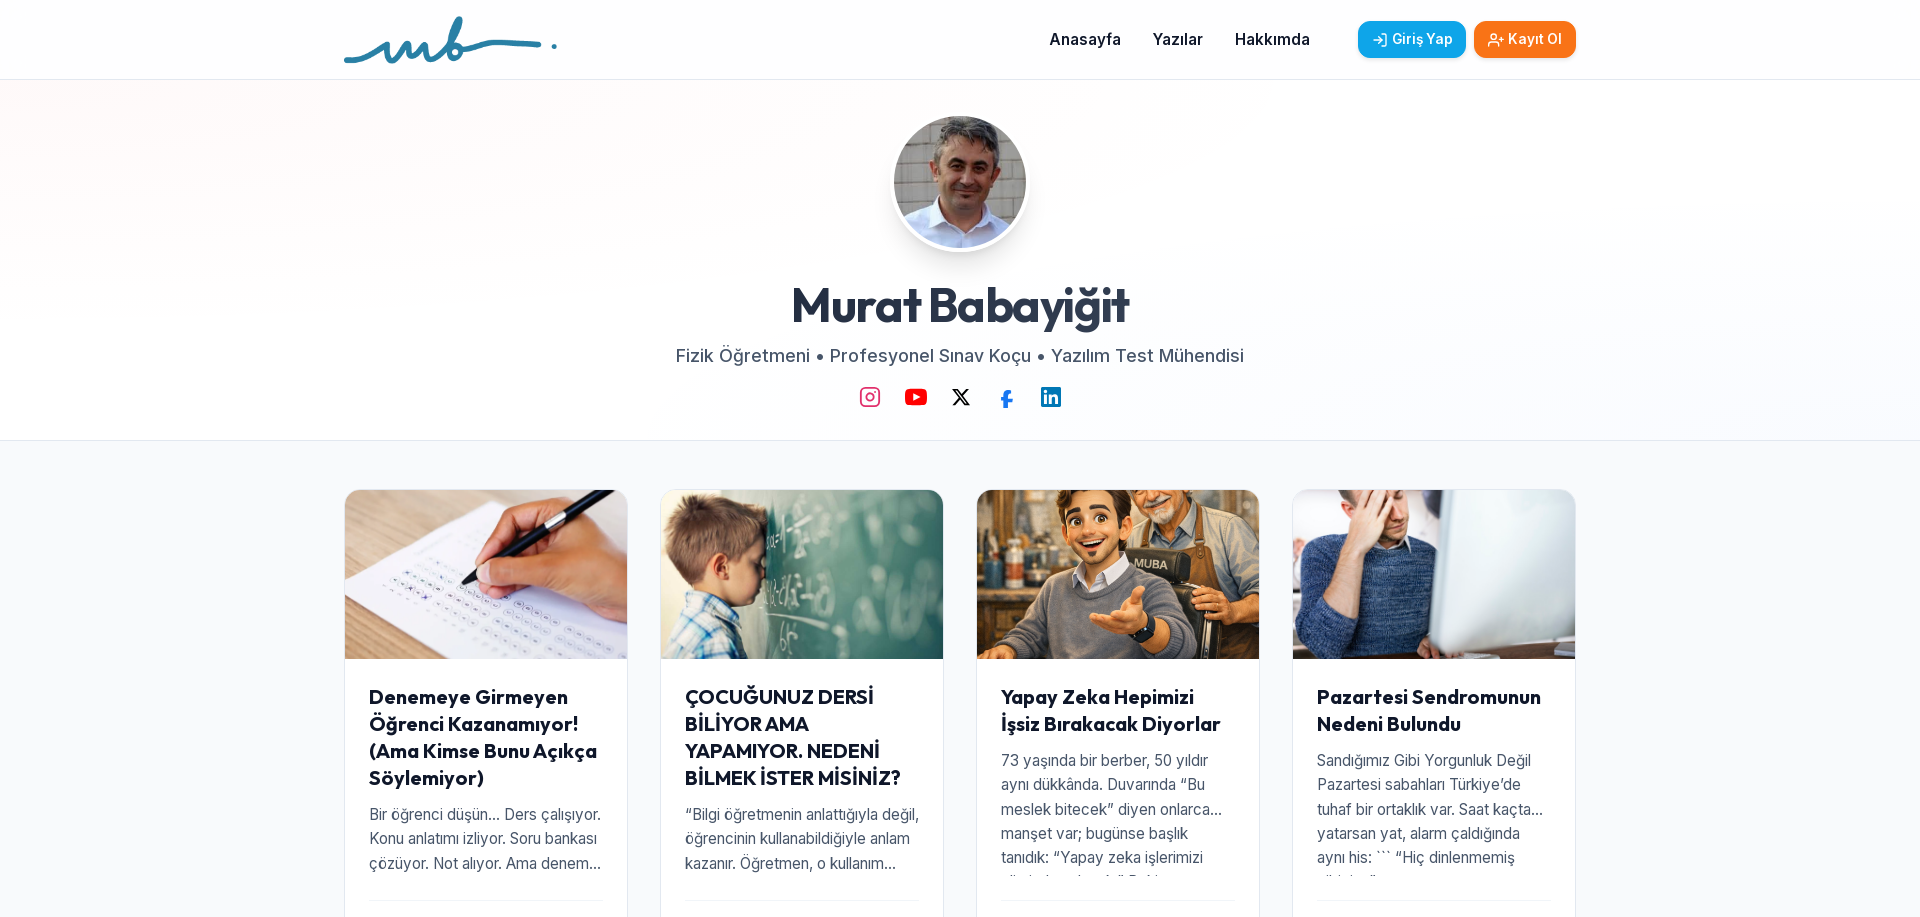